Navigates to W3Schools tags page, switches into and out of an iframe, then clicks the Home link

Starting URL: https://www.w3schools.com/tags/default.asp

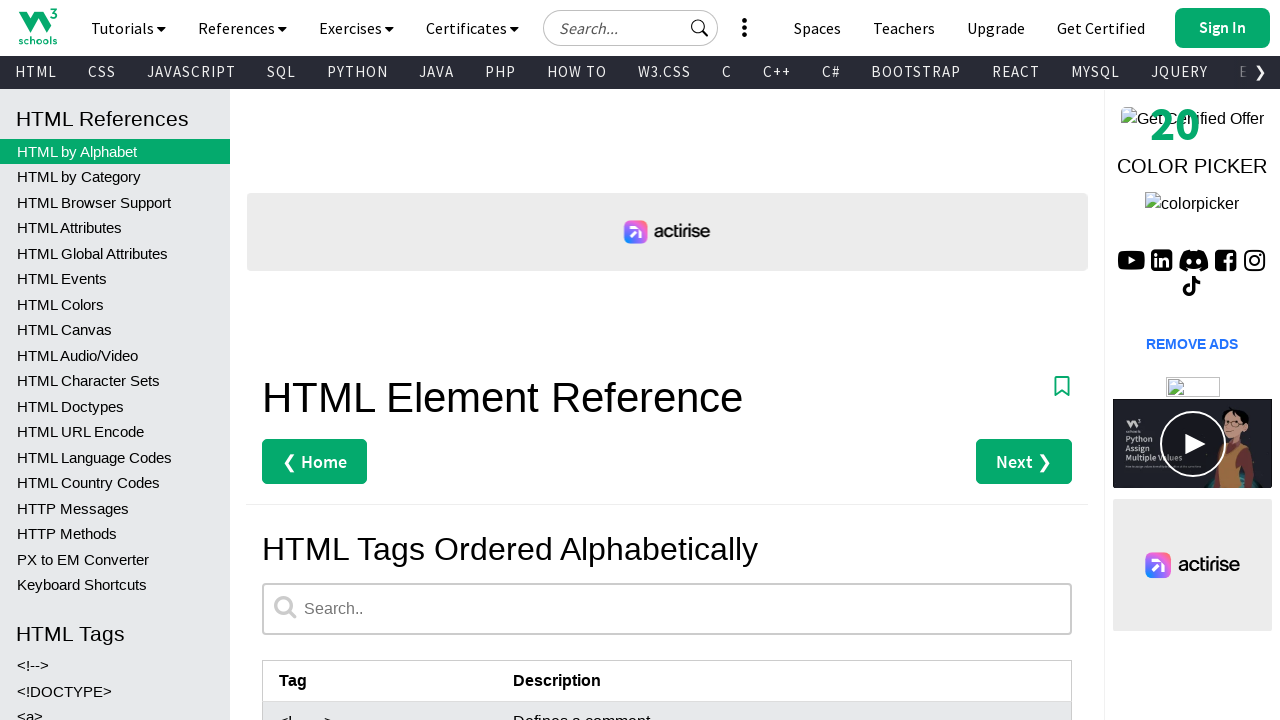

Navigated to W3Schools tags page
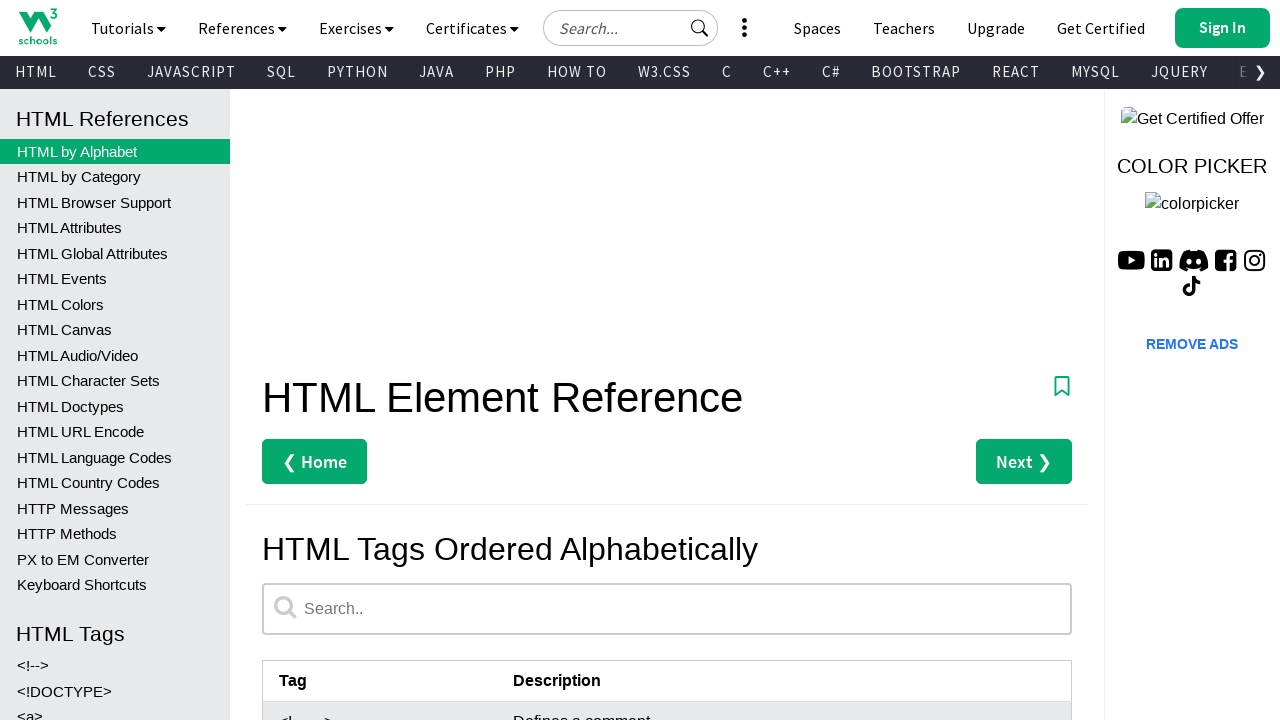

Located and switched into iframe with name 'cnftComm'
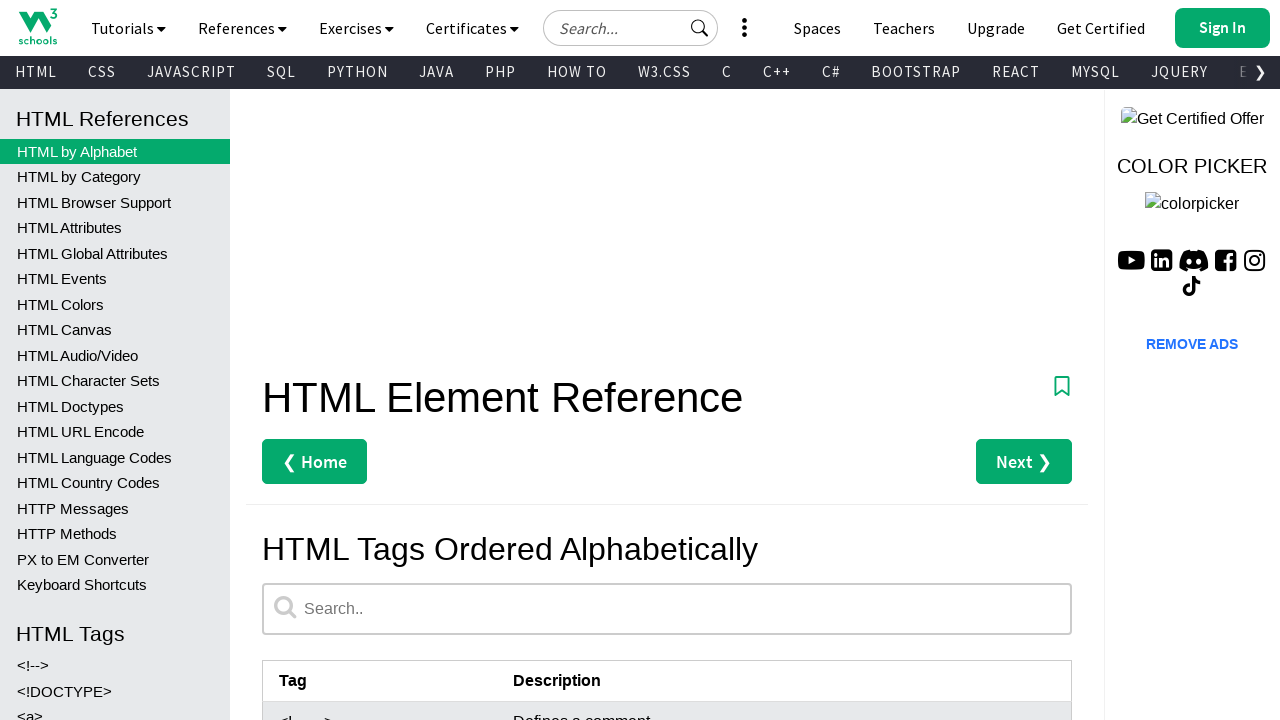

Switched back to main page content
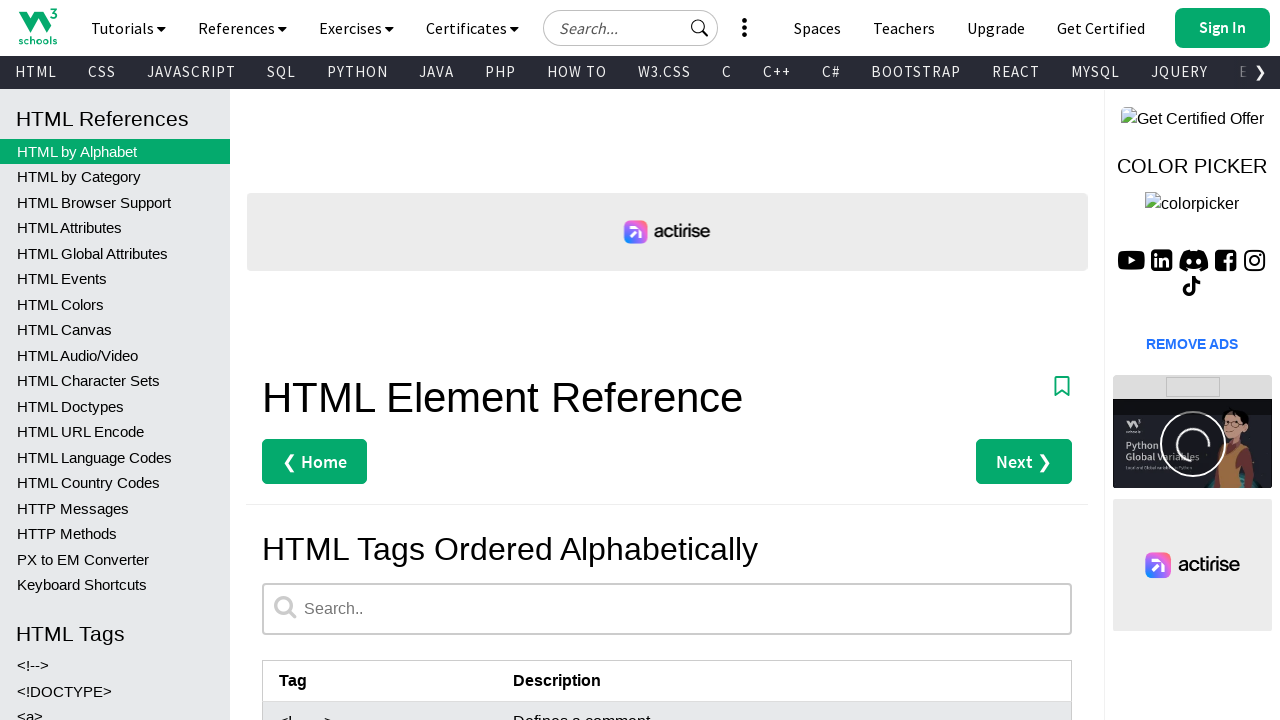

Clicked the Home link at (38, 26) on (//a[@title='Home'])[1]
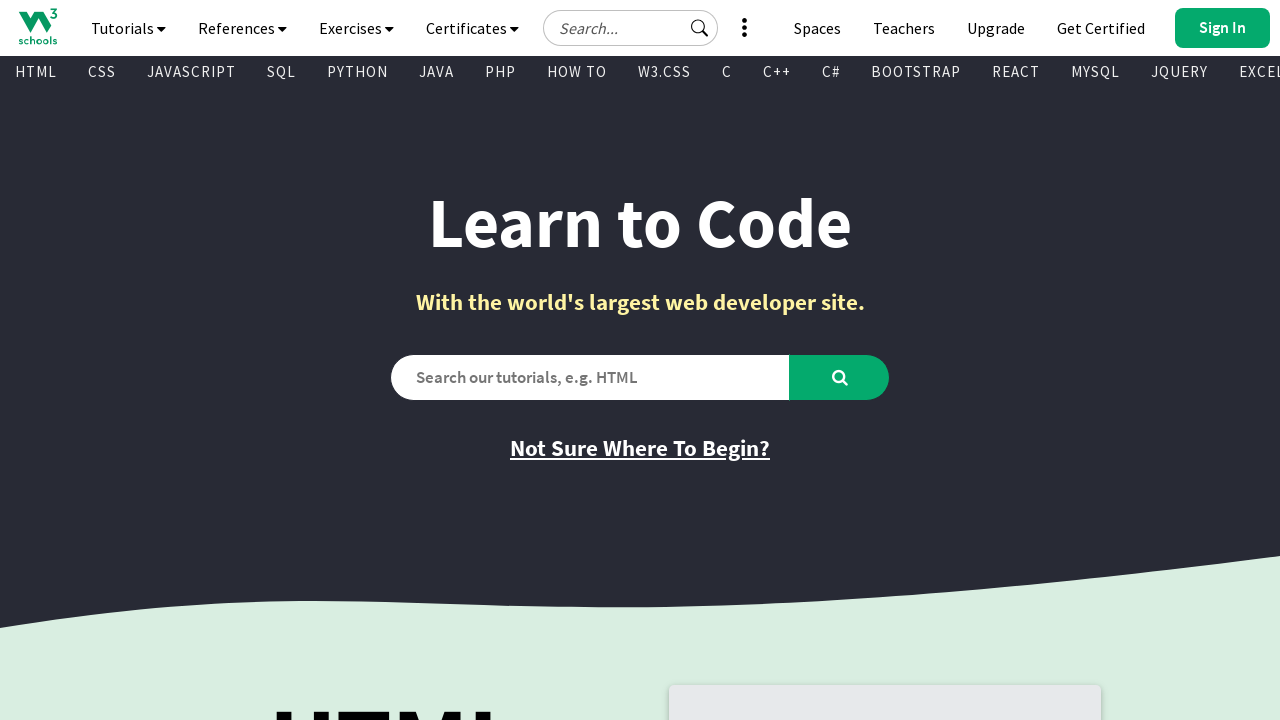

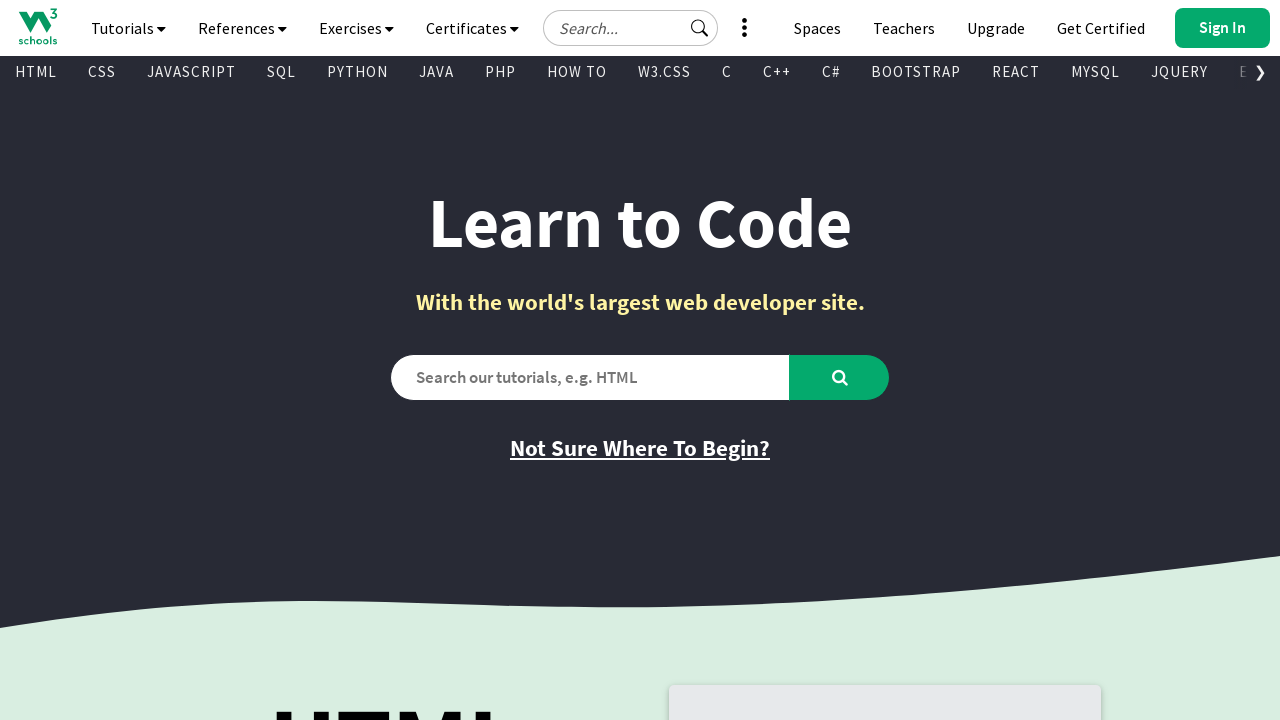